Navigates to Walmart website and verifies that the processed page title is contained in the URL

Starting URL: https://walmart.com/

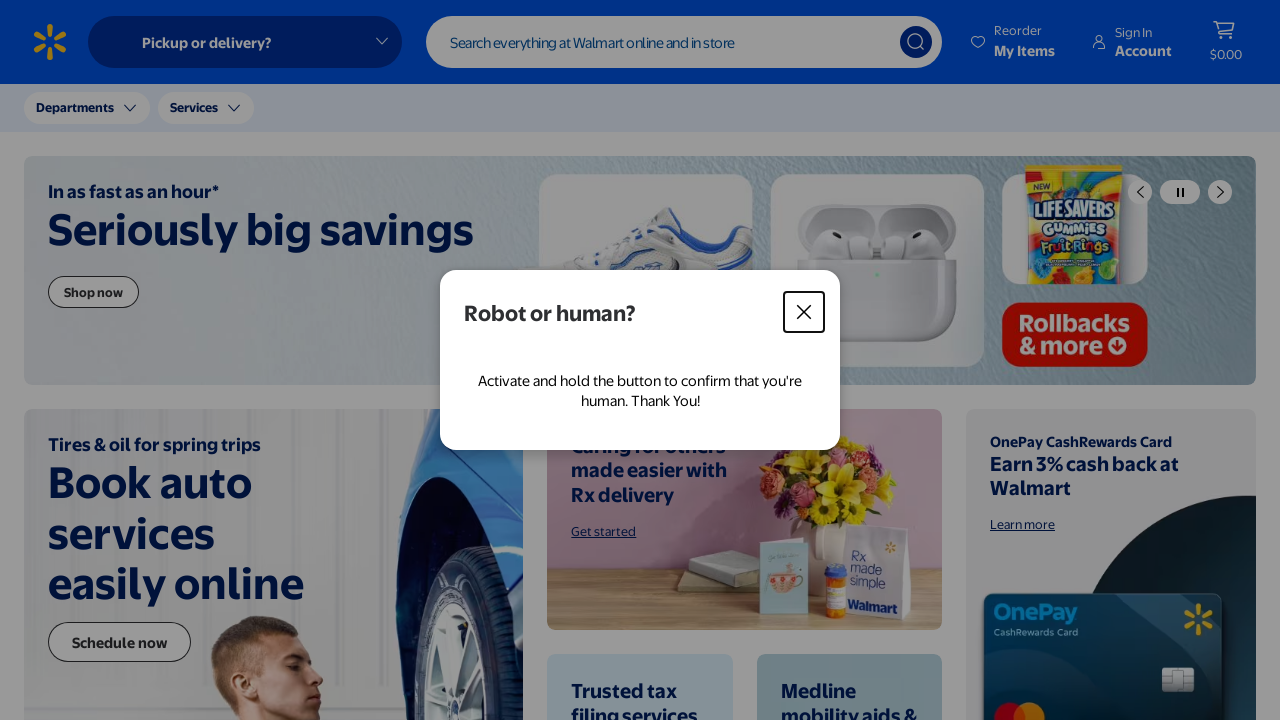

Navigated to https://walmart.com/
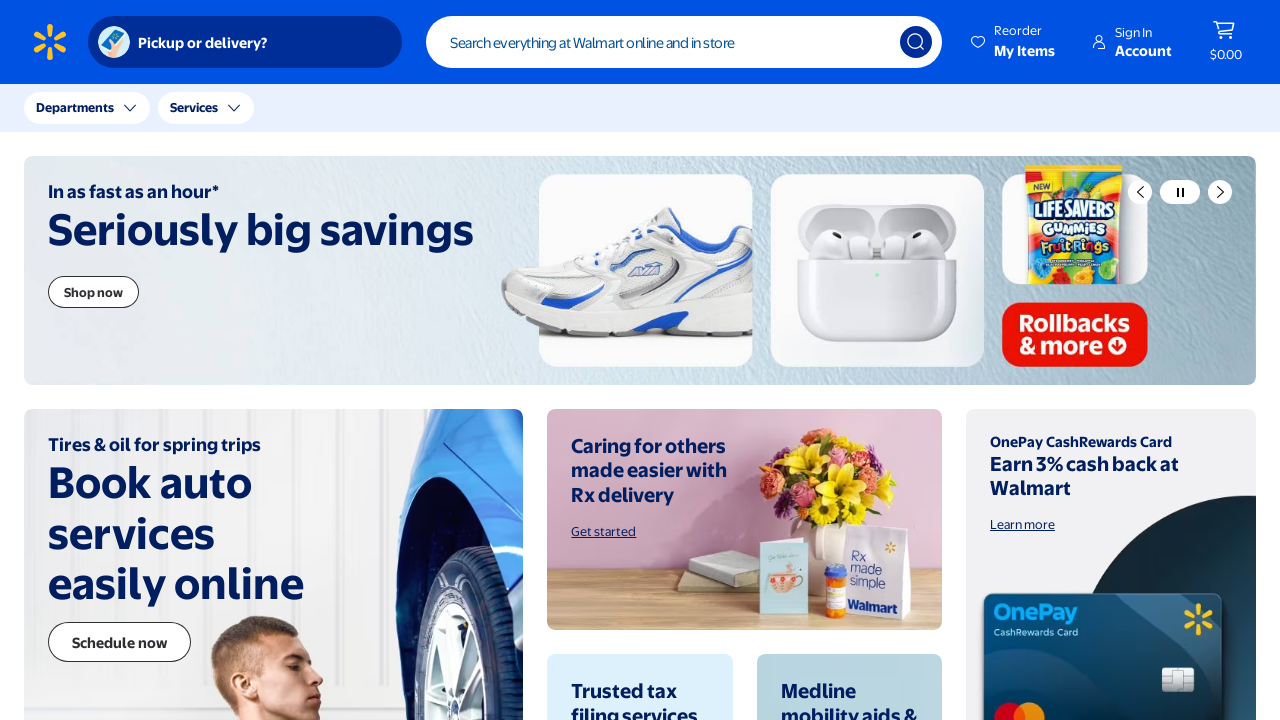

Retrieved page title: 'Walmart | Save Money. Live better.'
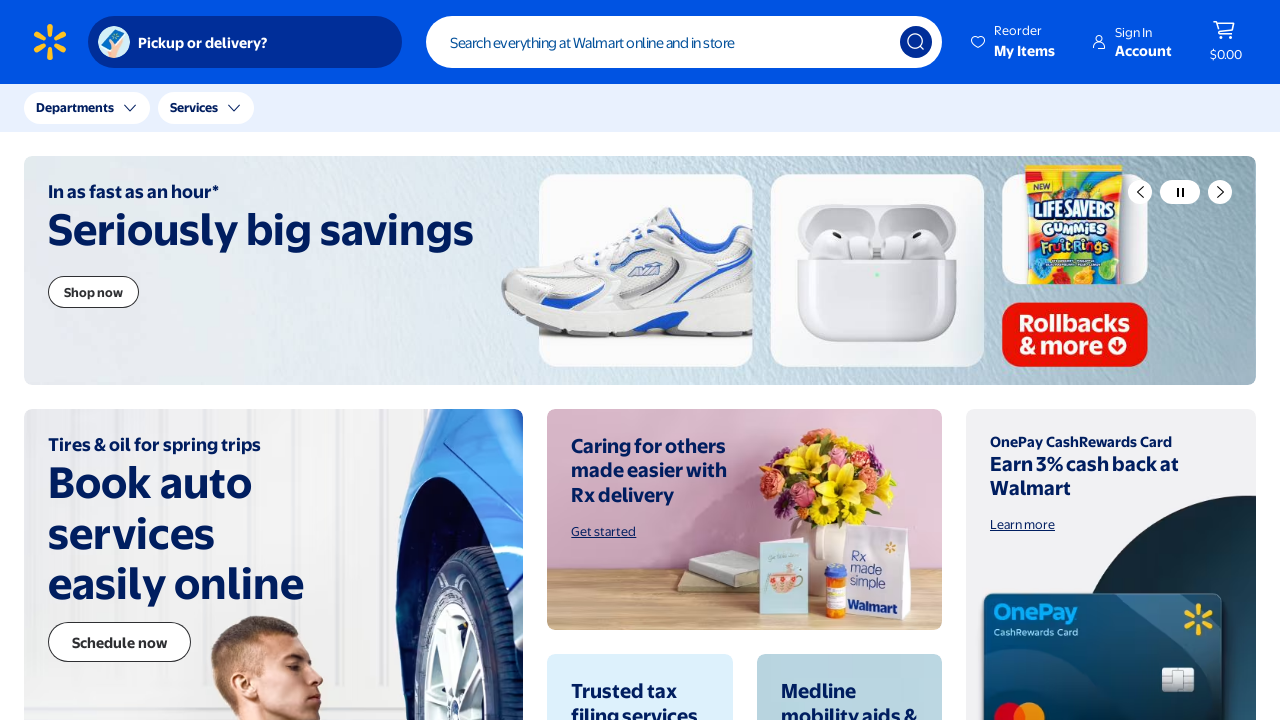

Processed title to lowercase without spaces: 'walmart|savemoney.livebetter.'
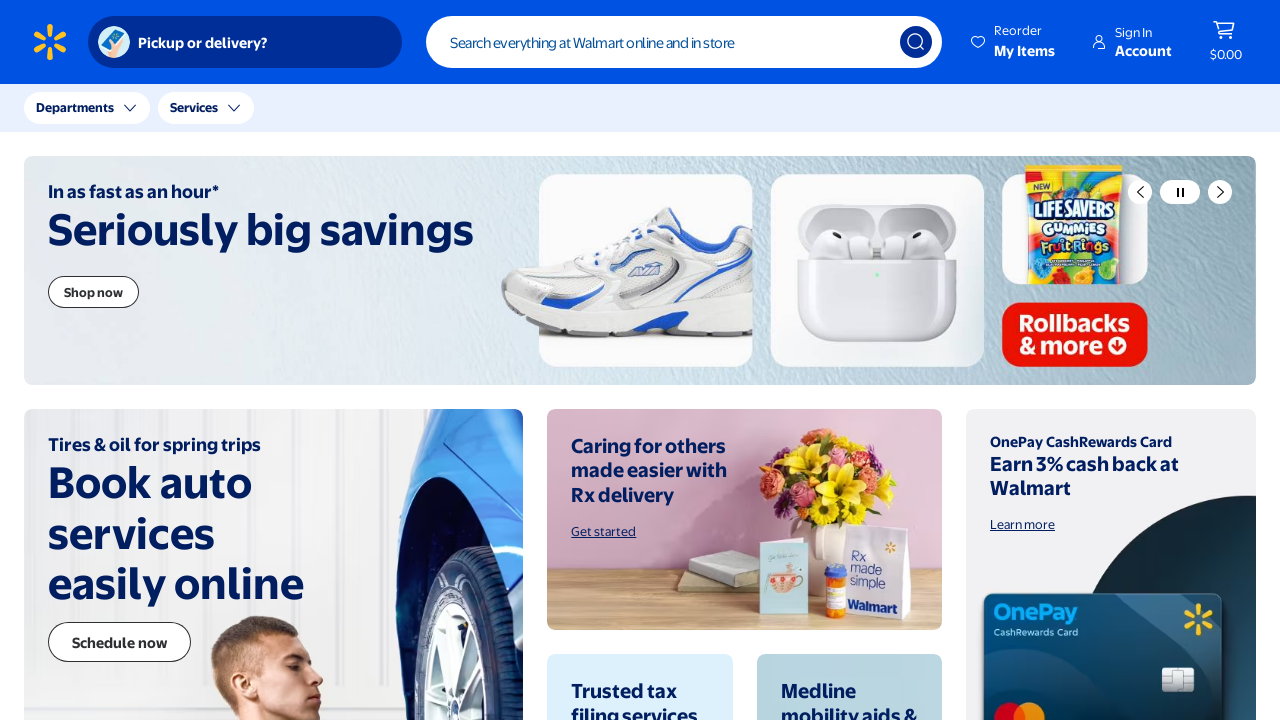

Retrieved current URL: 'https://www.walmart.com/'
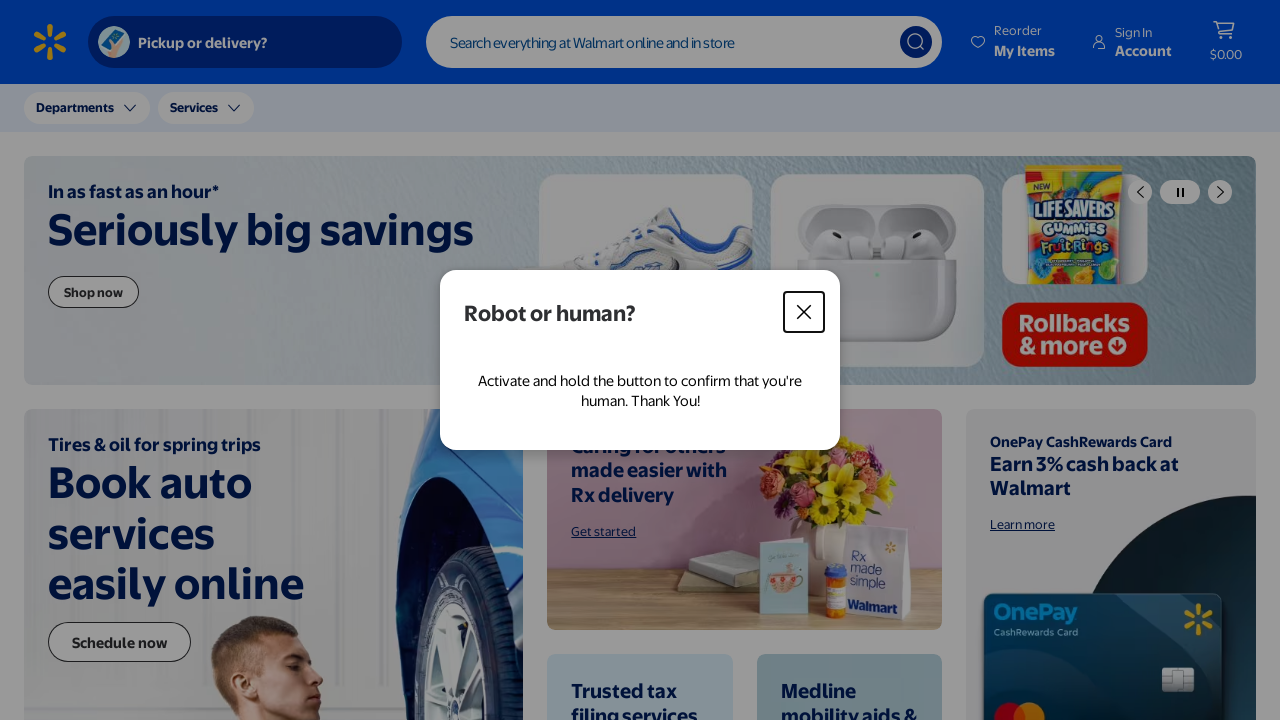

Verification failed: processed title not found in URL
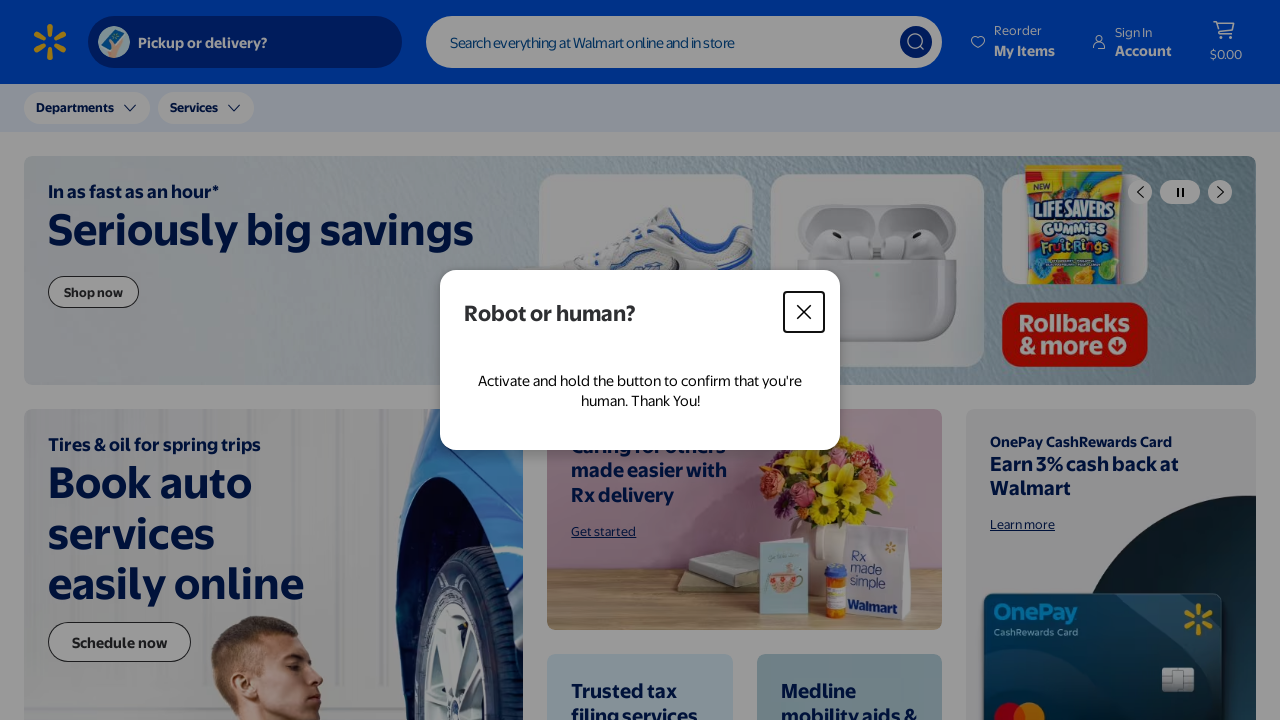

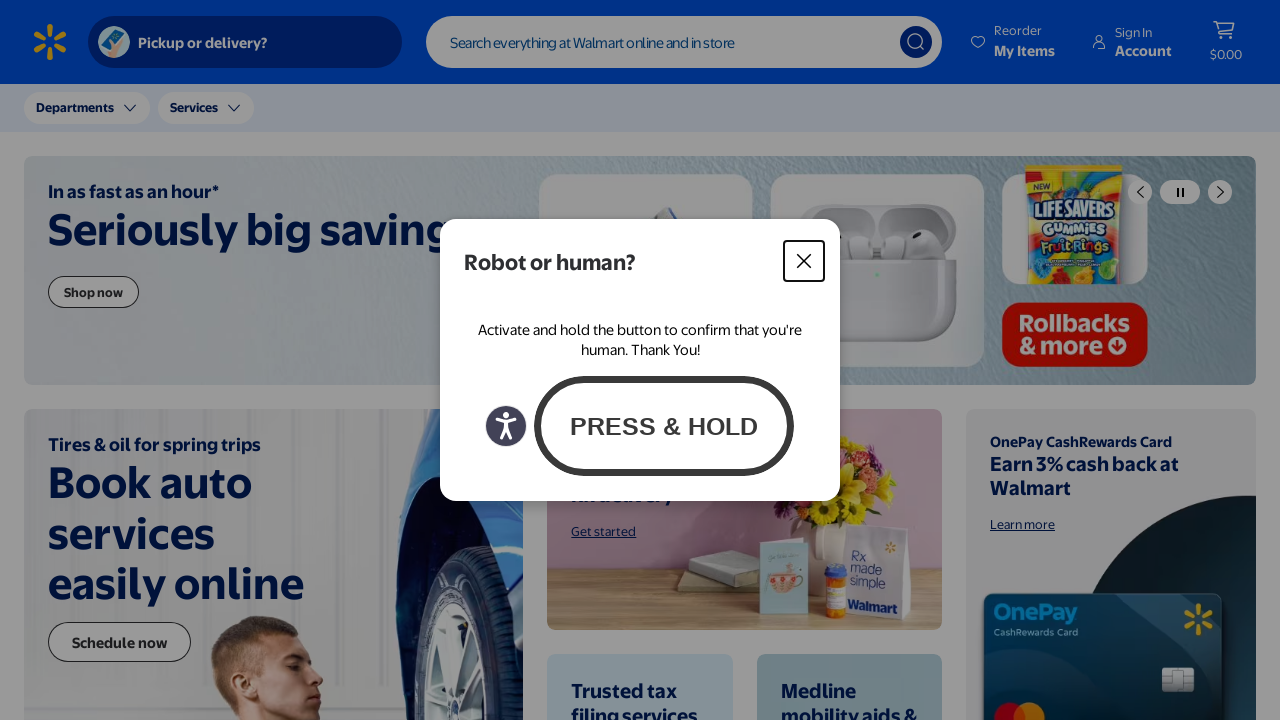